Tests iframe interaction by locating a frame and filling a text input field within that frame

Starting URL: https://ui.vision/demo/webtest/frames/

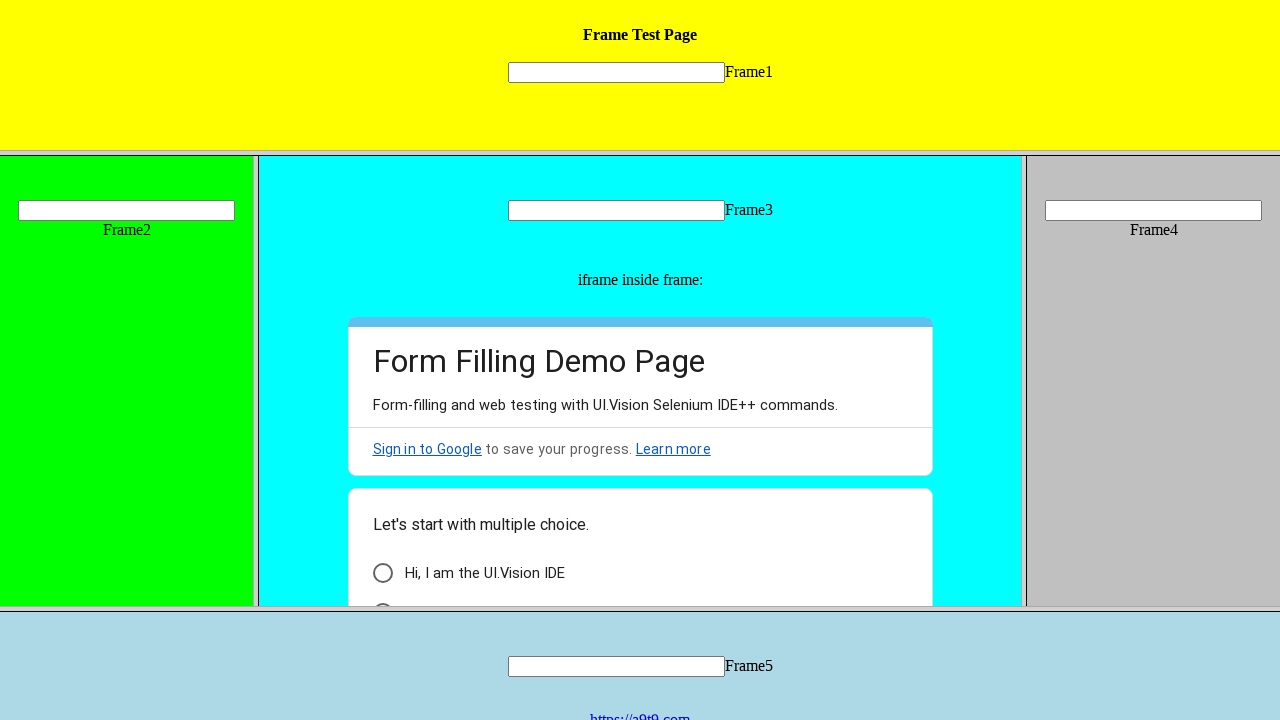

Located iframe with src='frame_2.html'
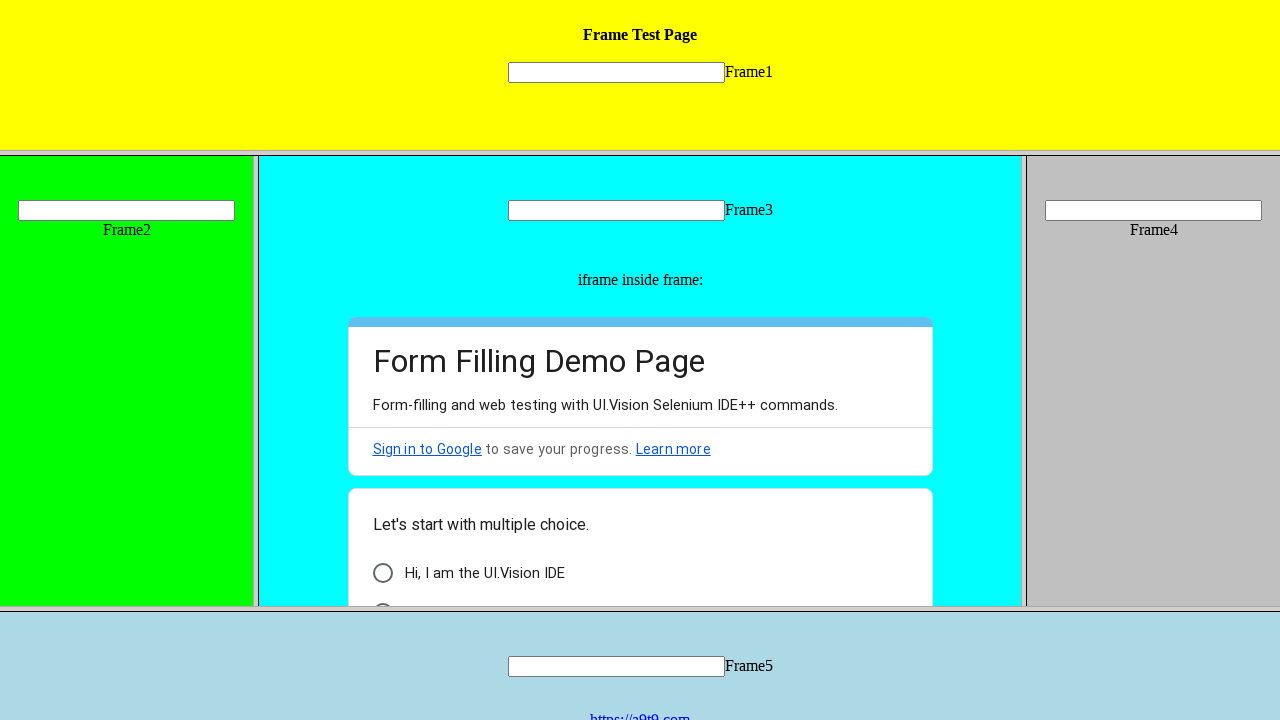

Filled text input field within iframe with 'Marcus Thompson' on frame[src="frame_2.html"] >> internal:control=enter-frame >> [name="mytext2"]
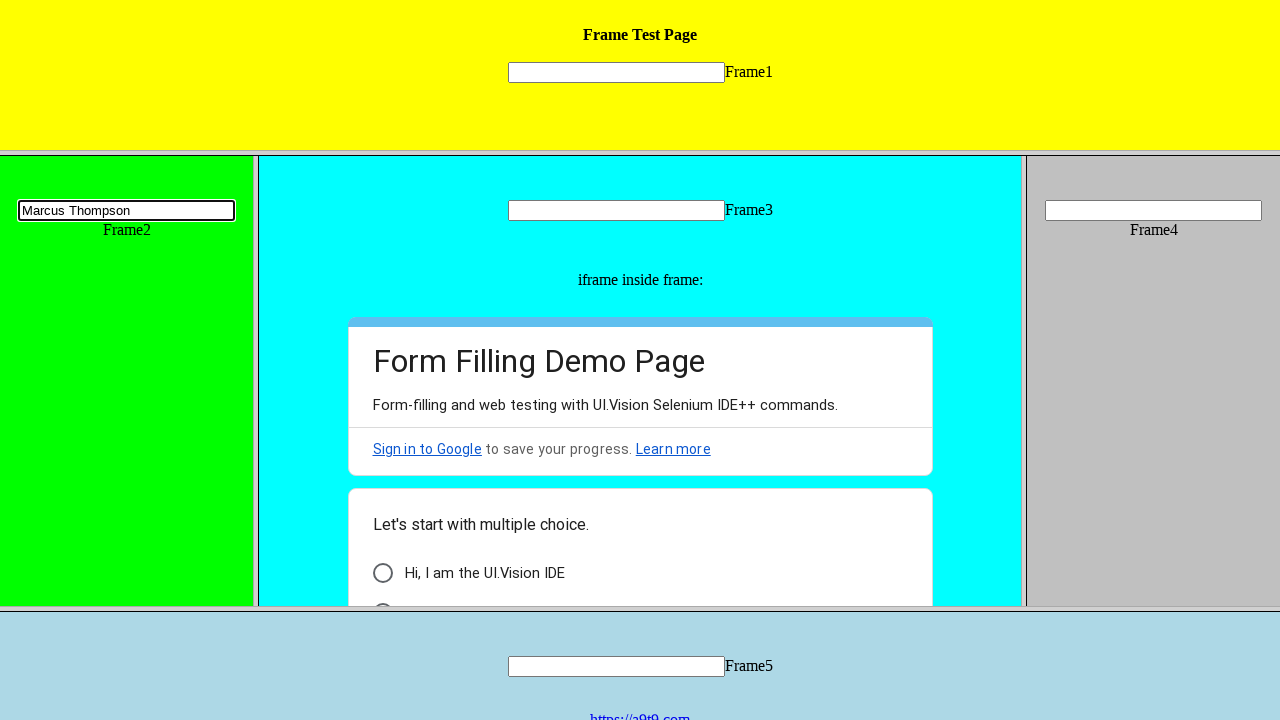

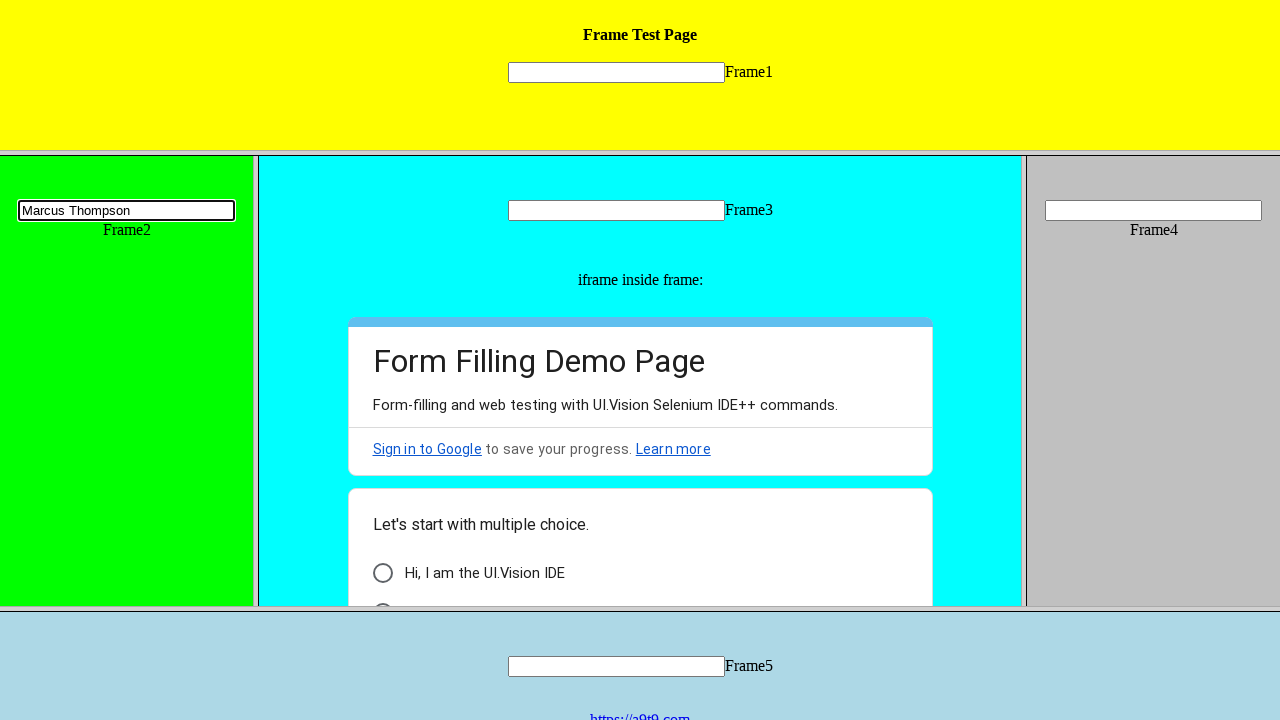